Tests window handling functionality by opening a new window through button clicks and switching between windows

Starting URL: https://demo.automationtesting.in/Windows.html

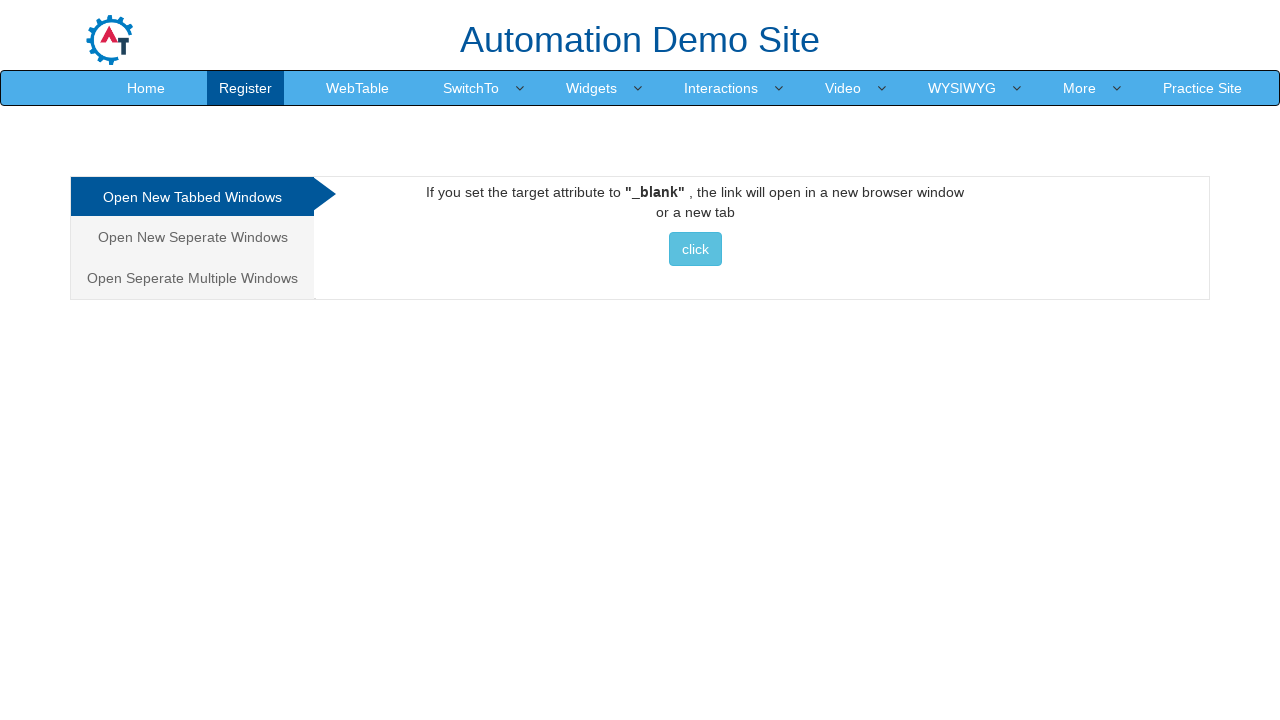

Clicked on the second tab/option at (192, 237) on (//*[@class='analystic'])[2]
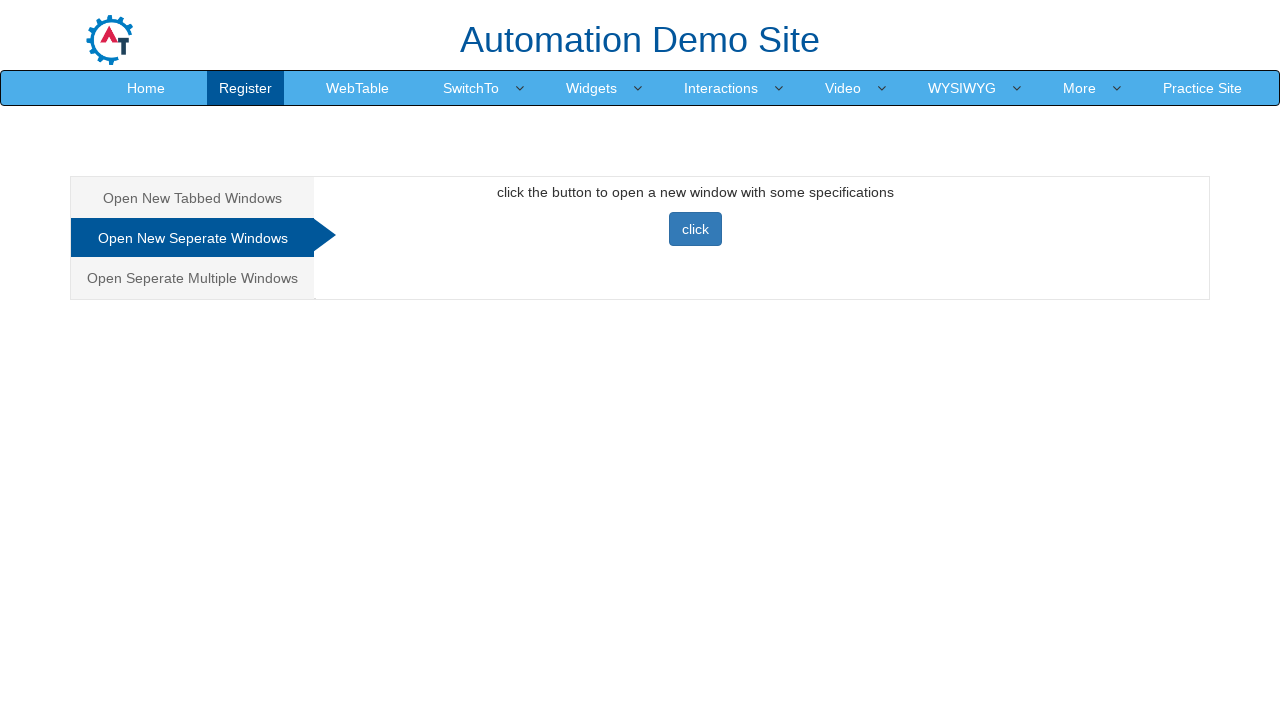

Clicked the button to open new window at (695, 229) on xpath=//*[text()='click']
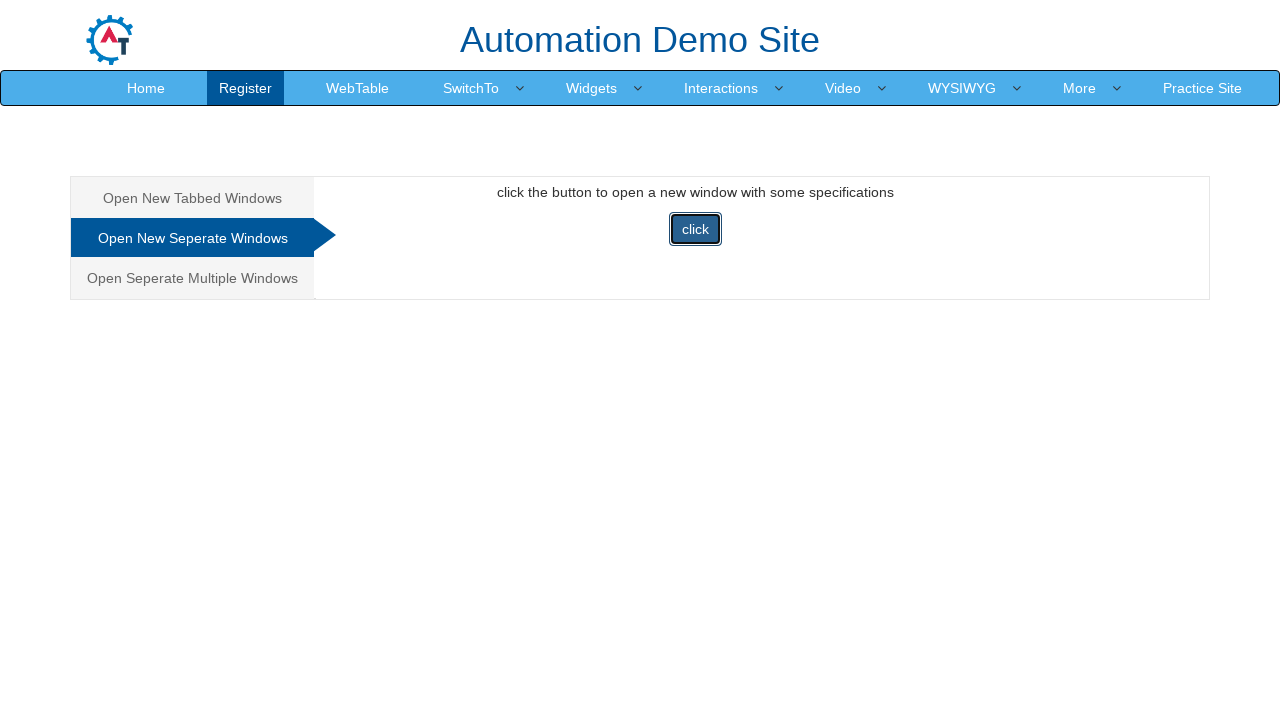

Waited for new page/window to open
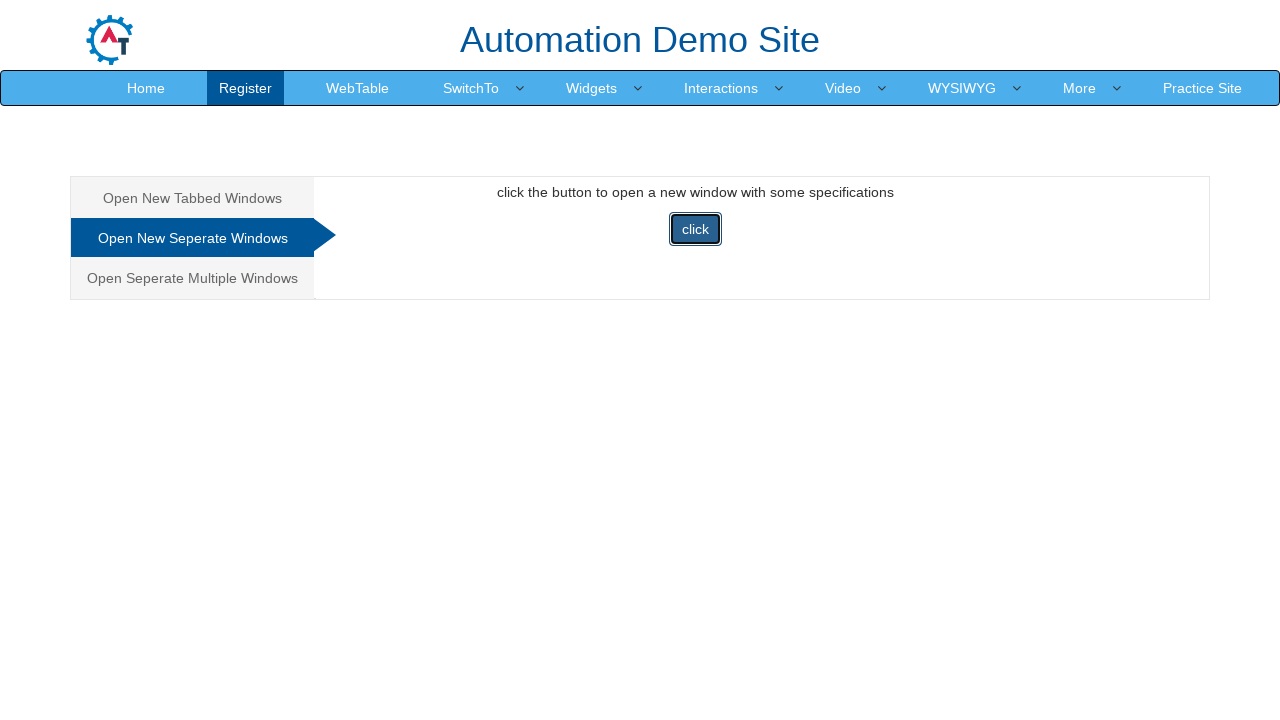

Retrieved all pages/tabs from context
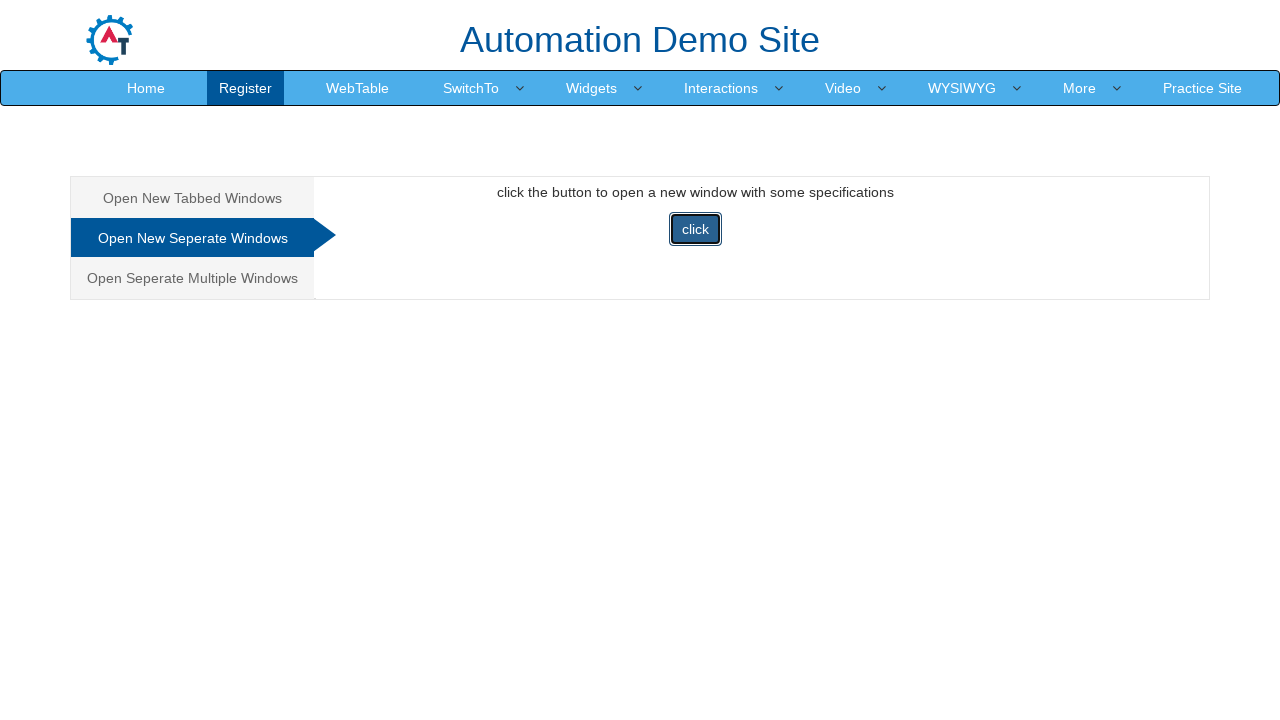

Printed title of page: Frames & windows
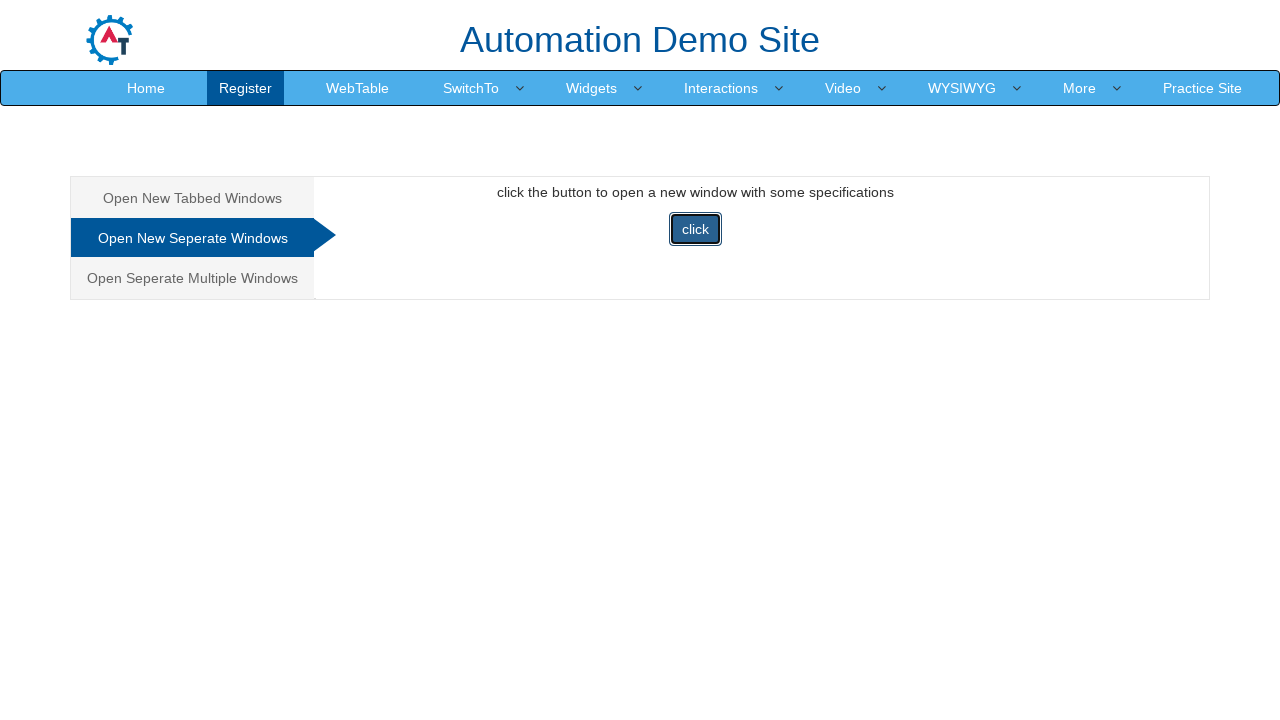

Printed title of page: Selenium
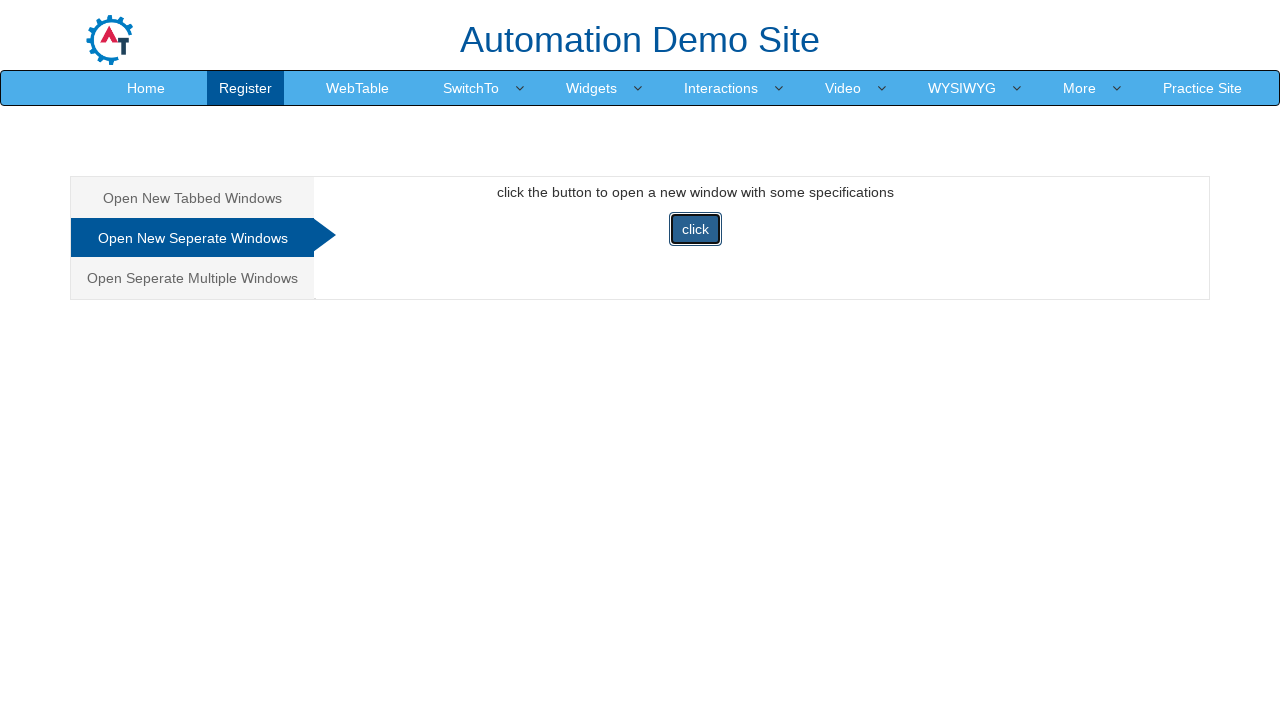

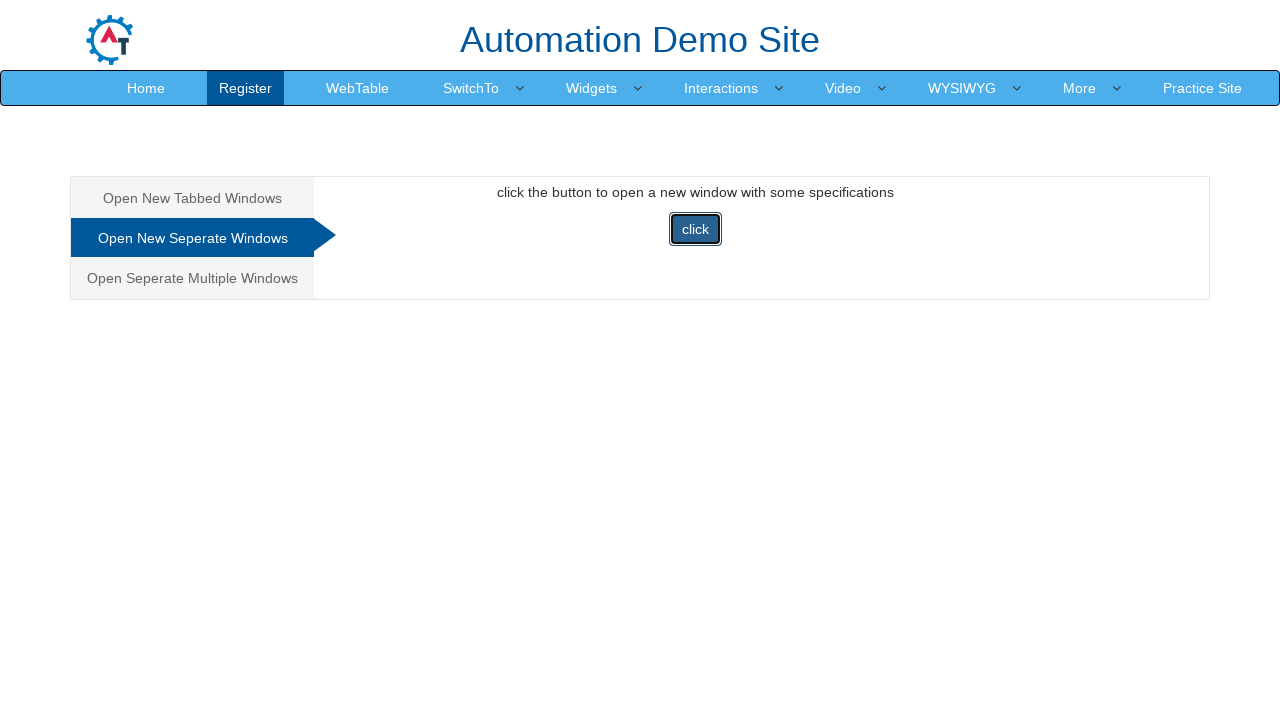